Tests the Multiply function in Build 5 by entering float numbers and verifying the multiplication result

Starting URL: https://testsheepnz.github.io/BasicCalculator.html

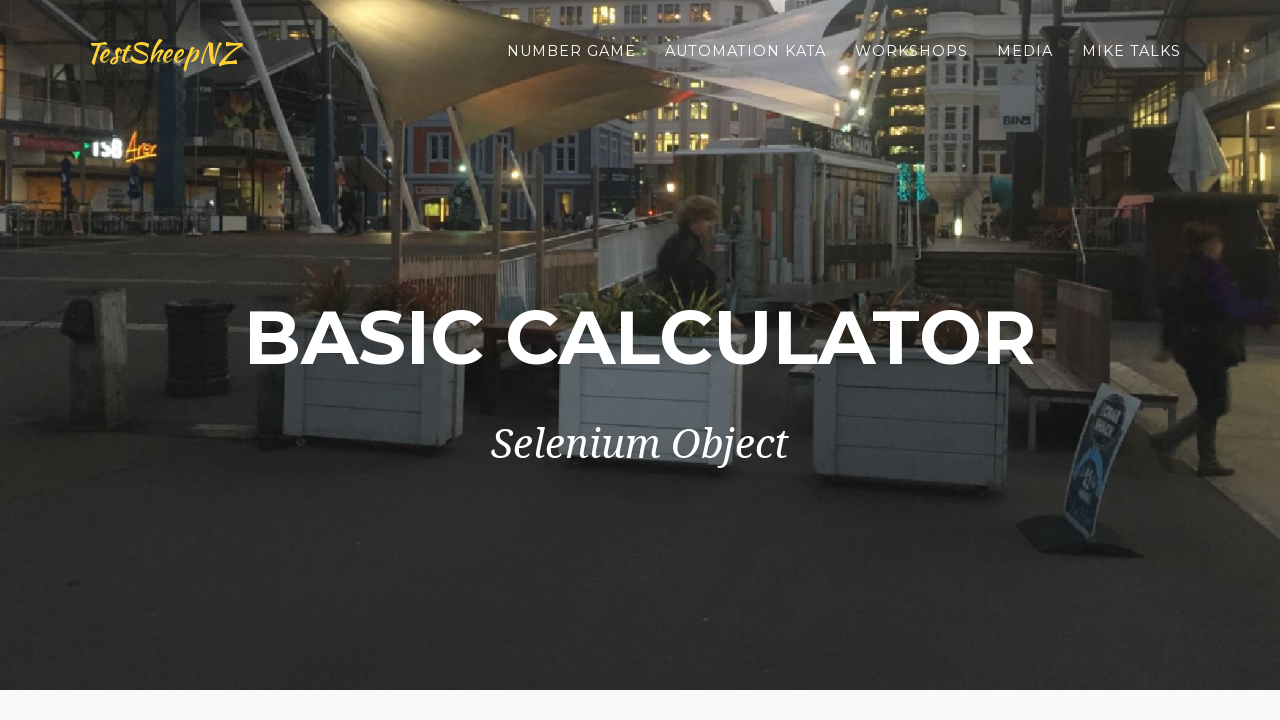

Scrolled to bottom of page
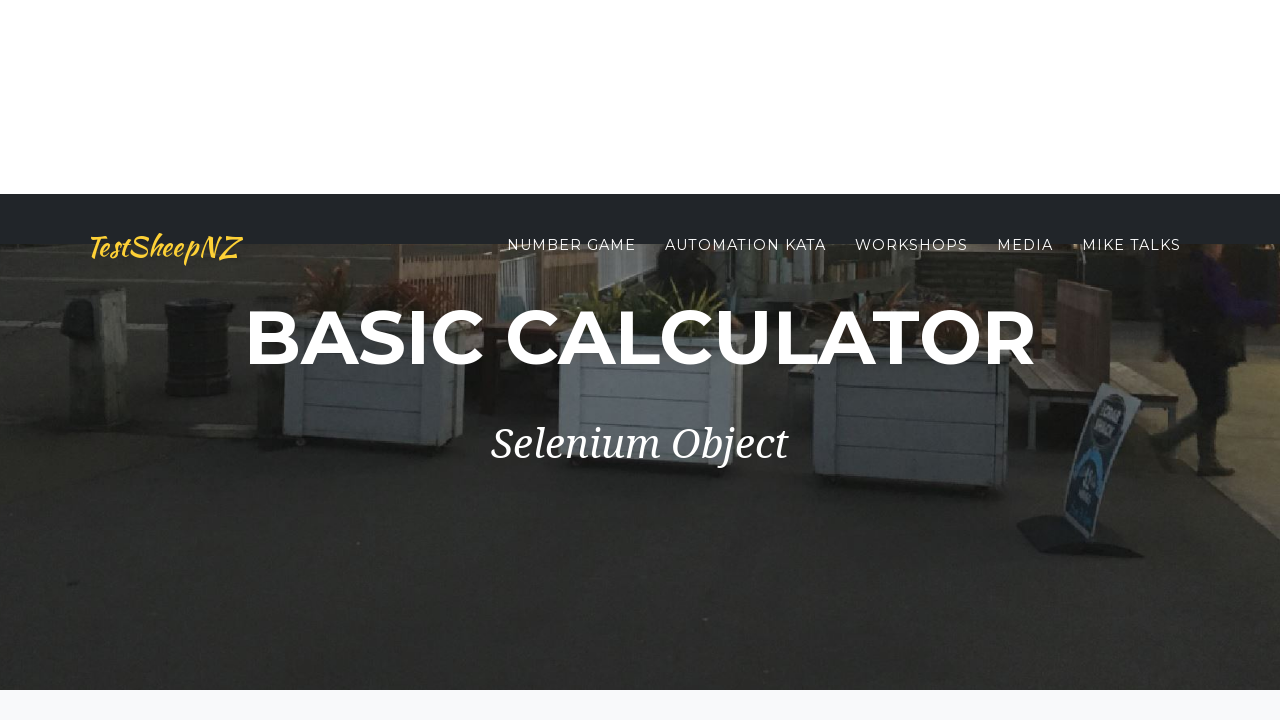

Selected Build 5 from dropdown on #selectBuild
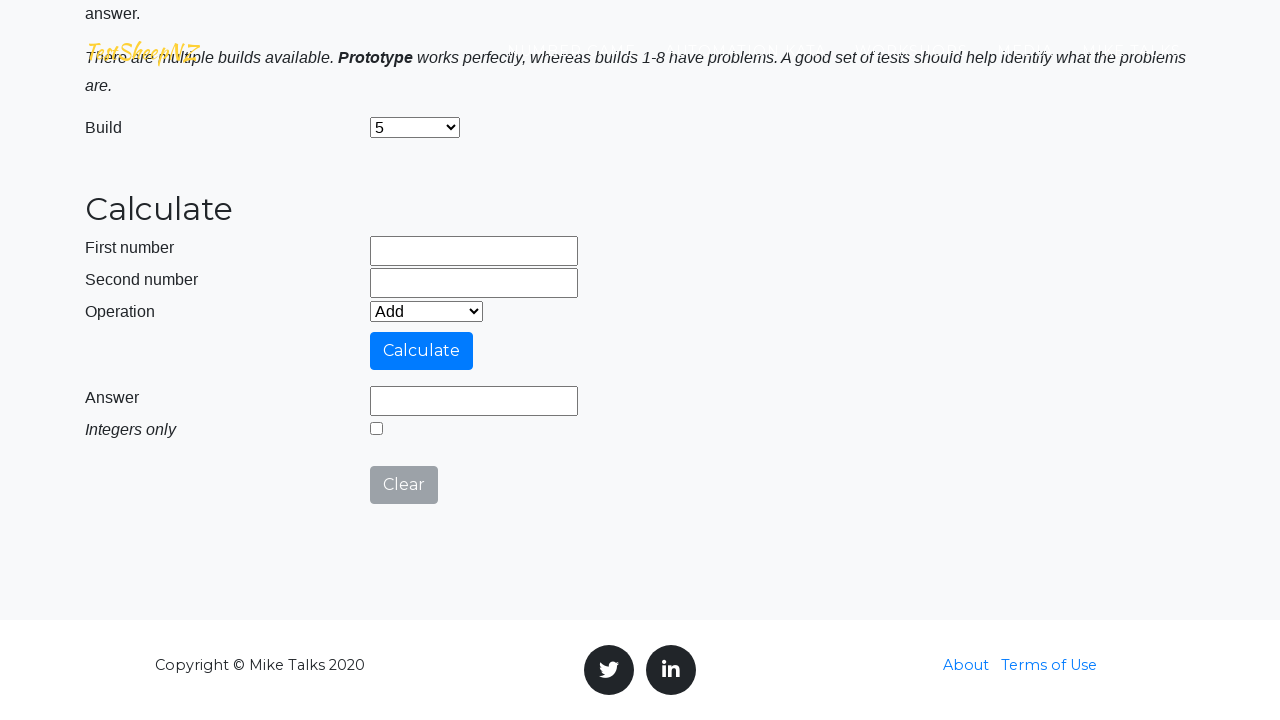

Selected multiply operation from dropdown on #selectOperationDropdown
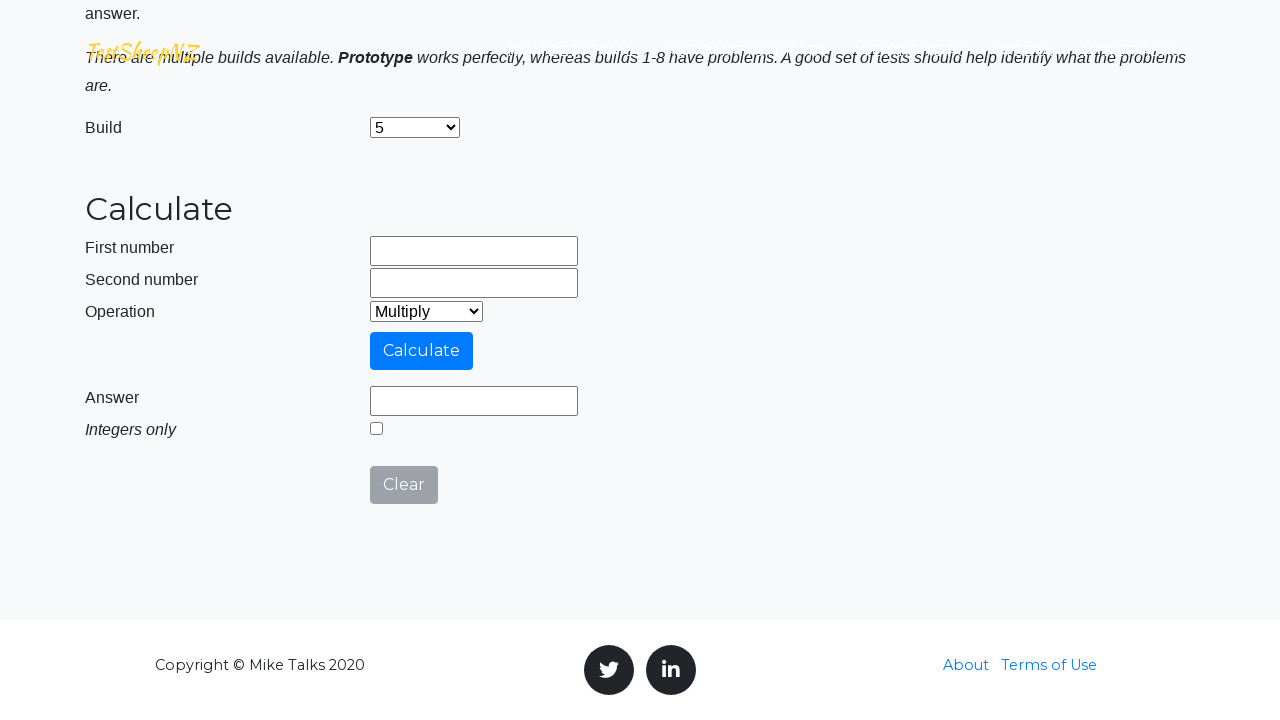

Entered 86.56 in first number field on input[name='number1']
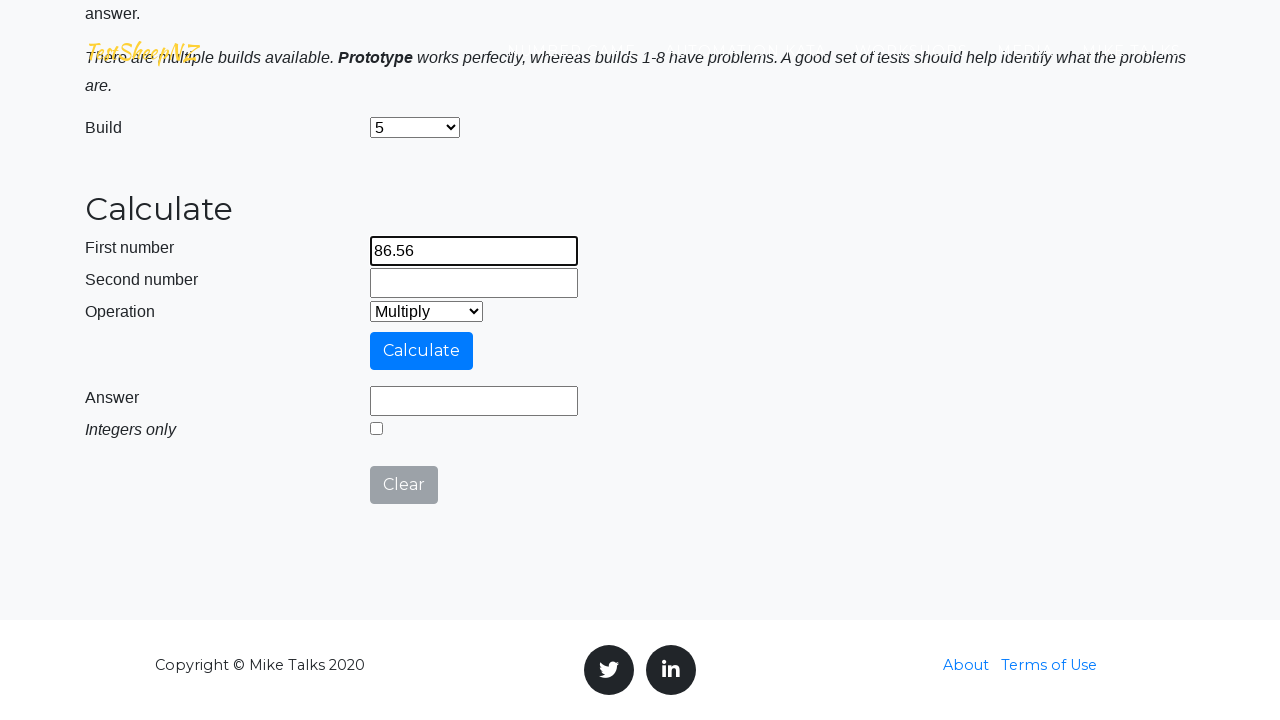

Entered 75.31 in second number field on input[name='number2']
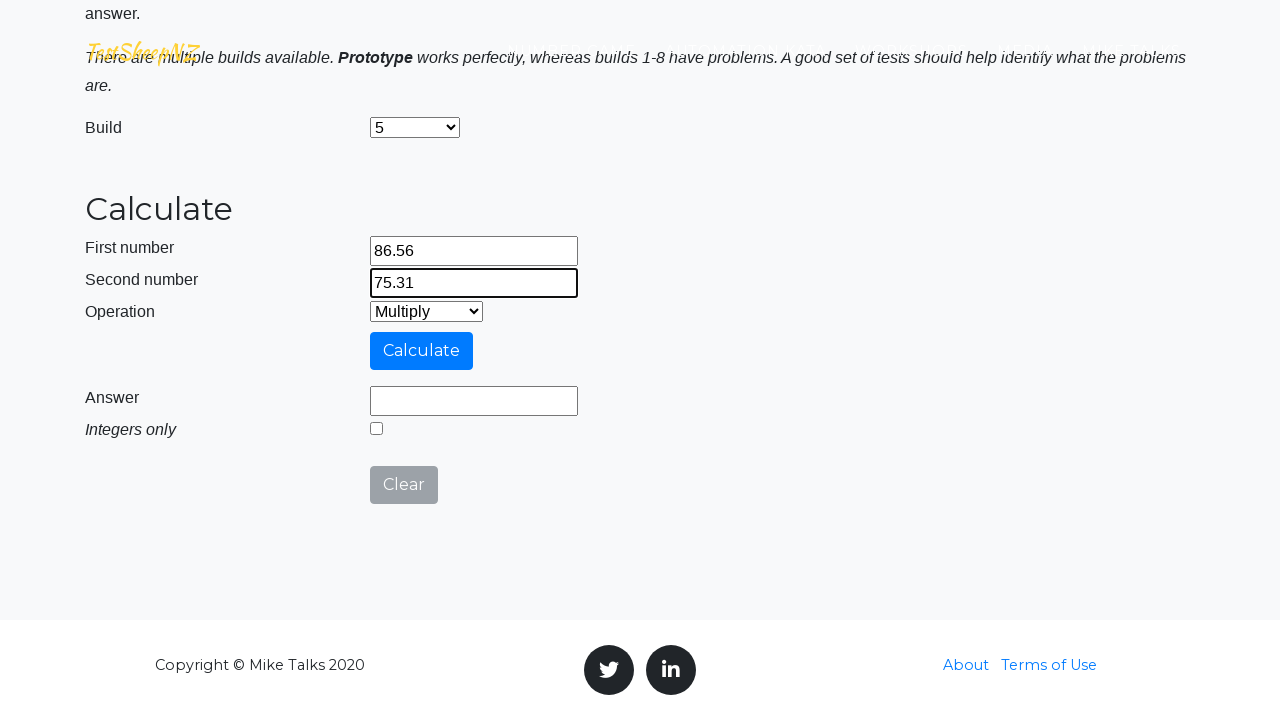

Clicked calculate button to multiply 86.56 and 75.31 at (422, 351) on #calculateButton
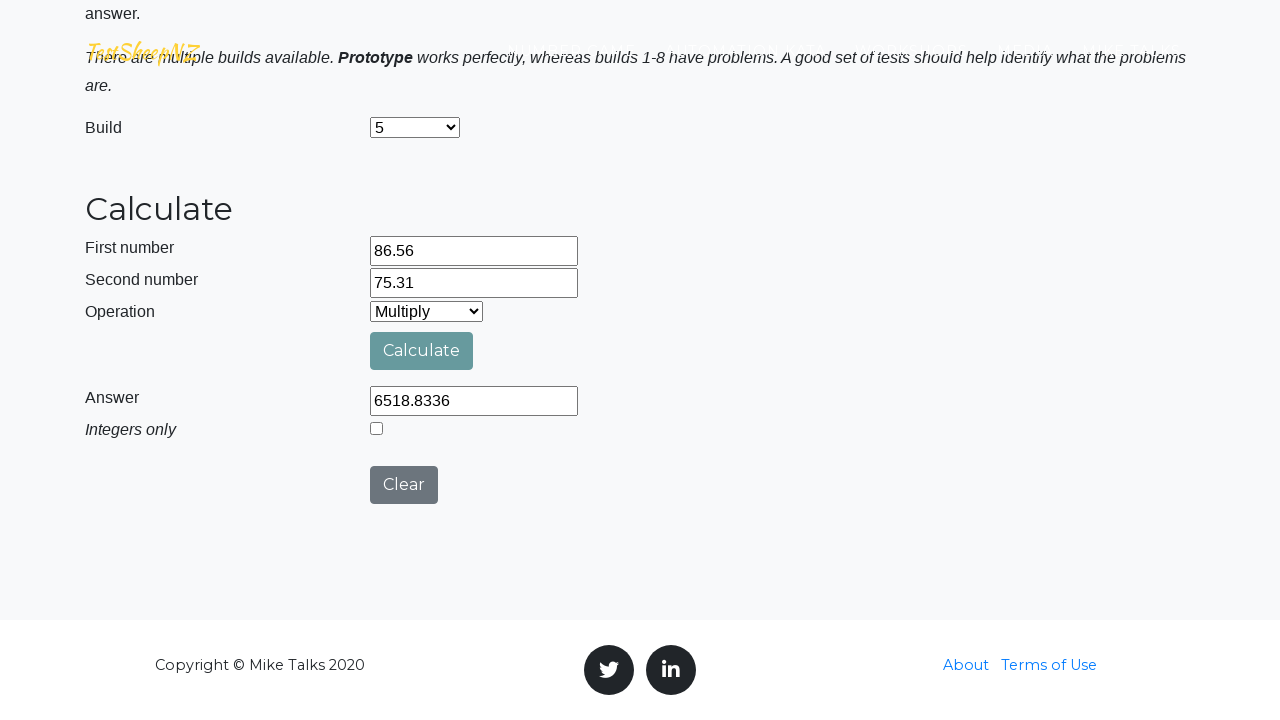

Result field appeared with multiplication answer
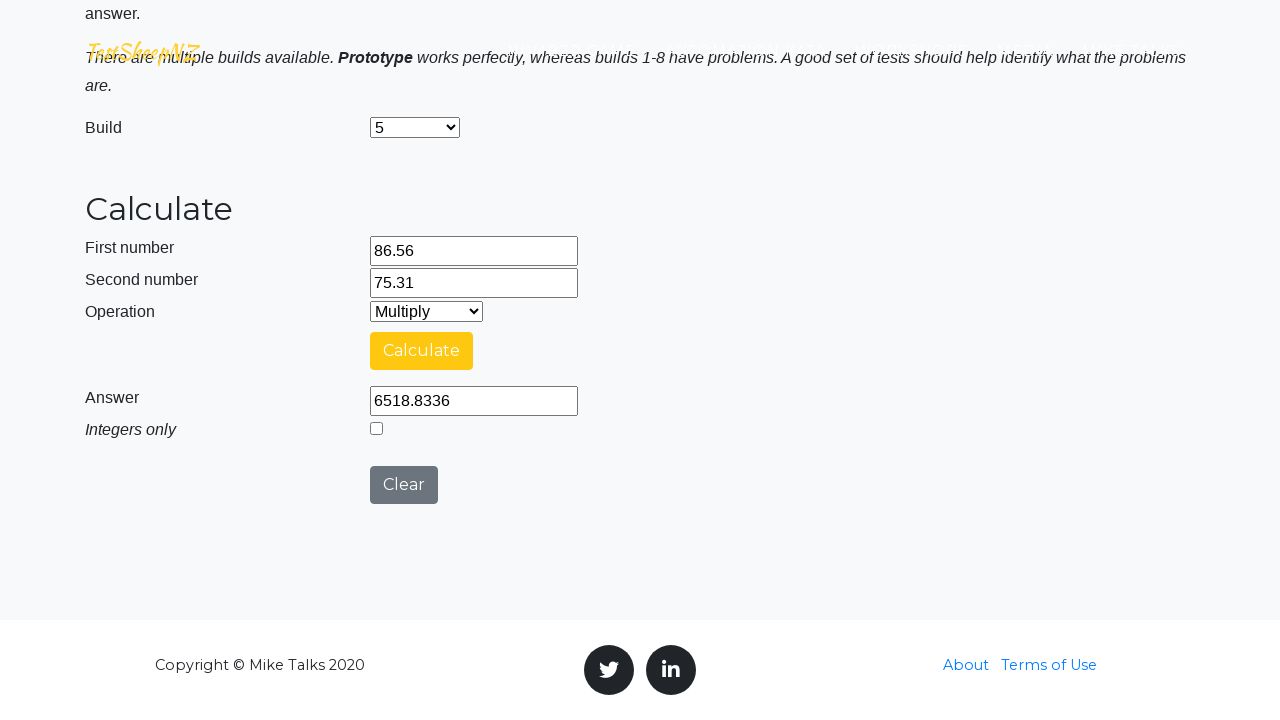

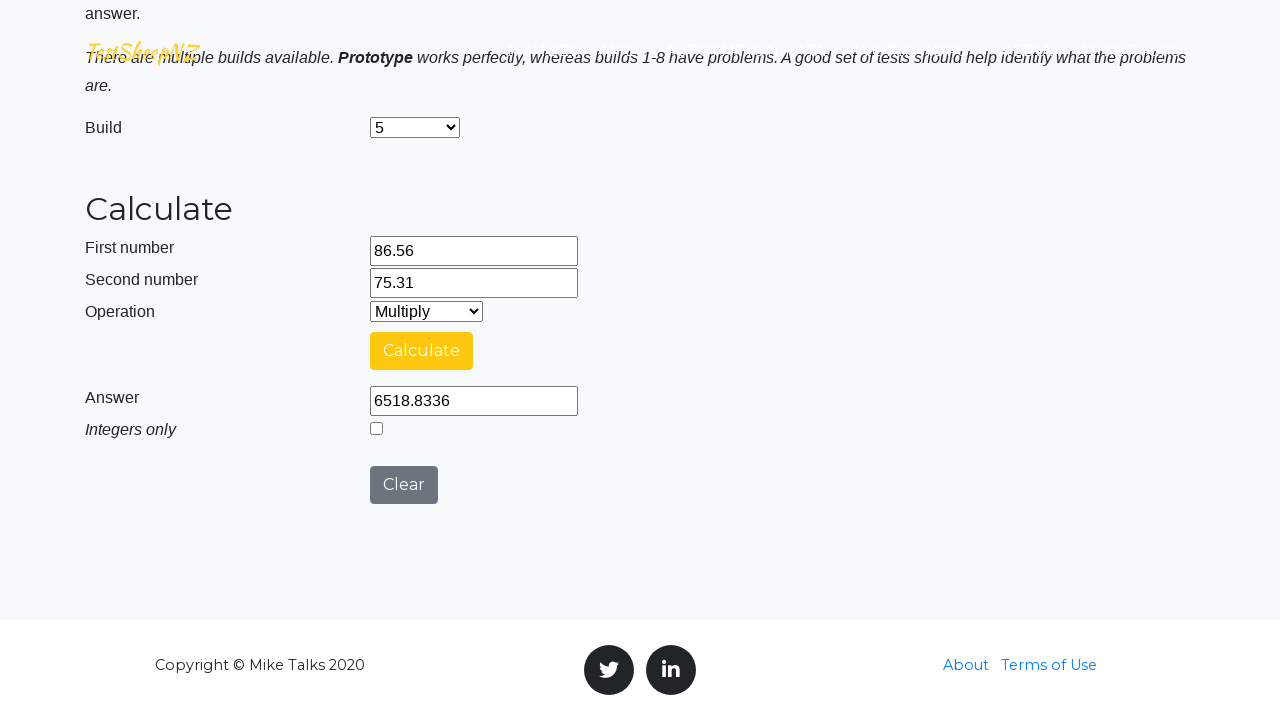